Tests add and remove element functionality by adding two elements, deleting one, and verifying one remains

Starting URL: http://the-internet.herokuapp.com/add_remove_elements/

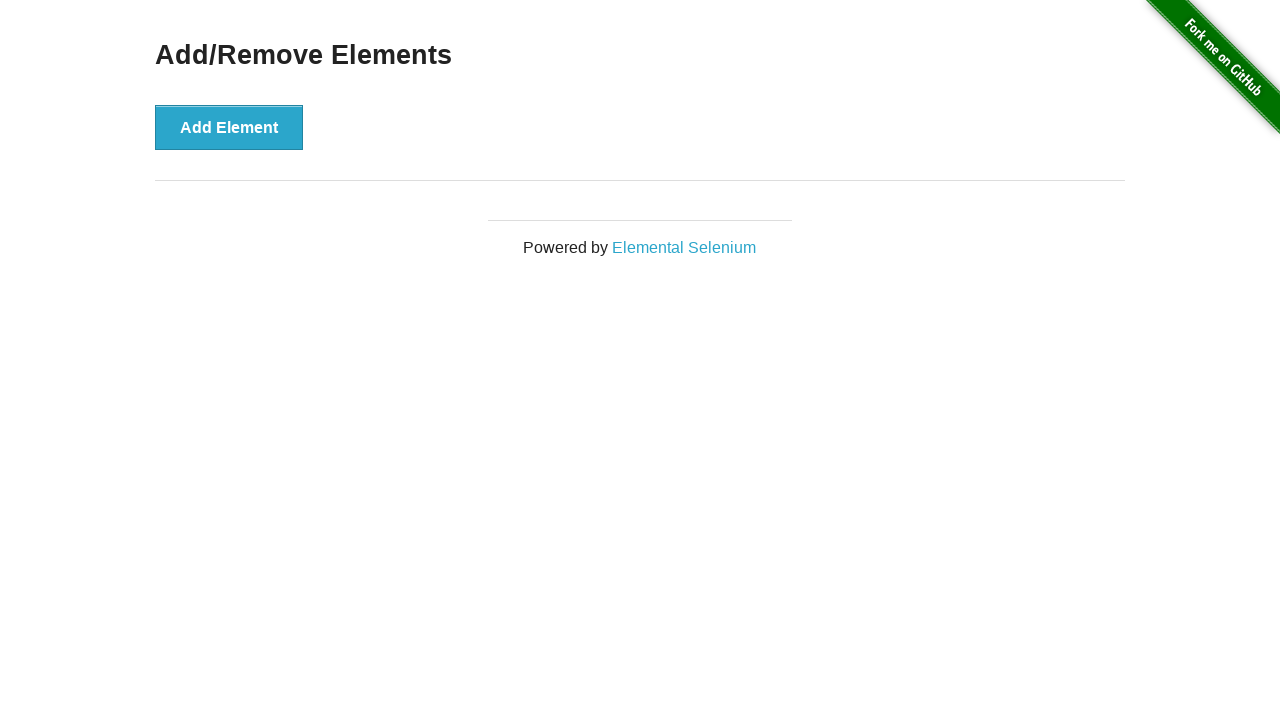

Navigated to add/remove elements page
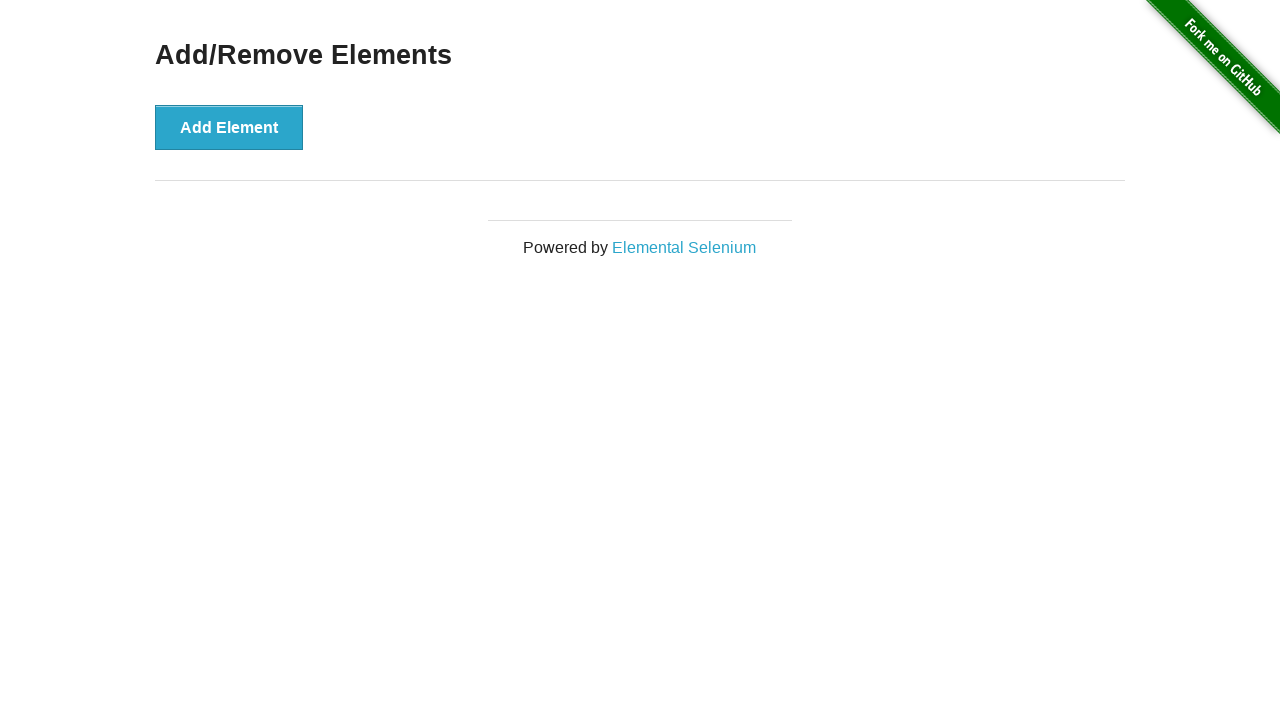

Clicked Add Element button (first time) at (229, 127) on xpath=//button[text()='Add Element']
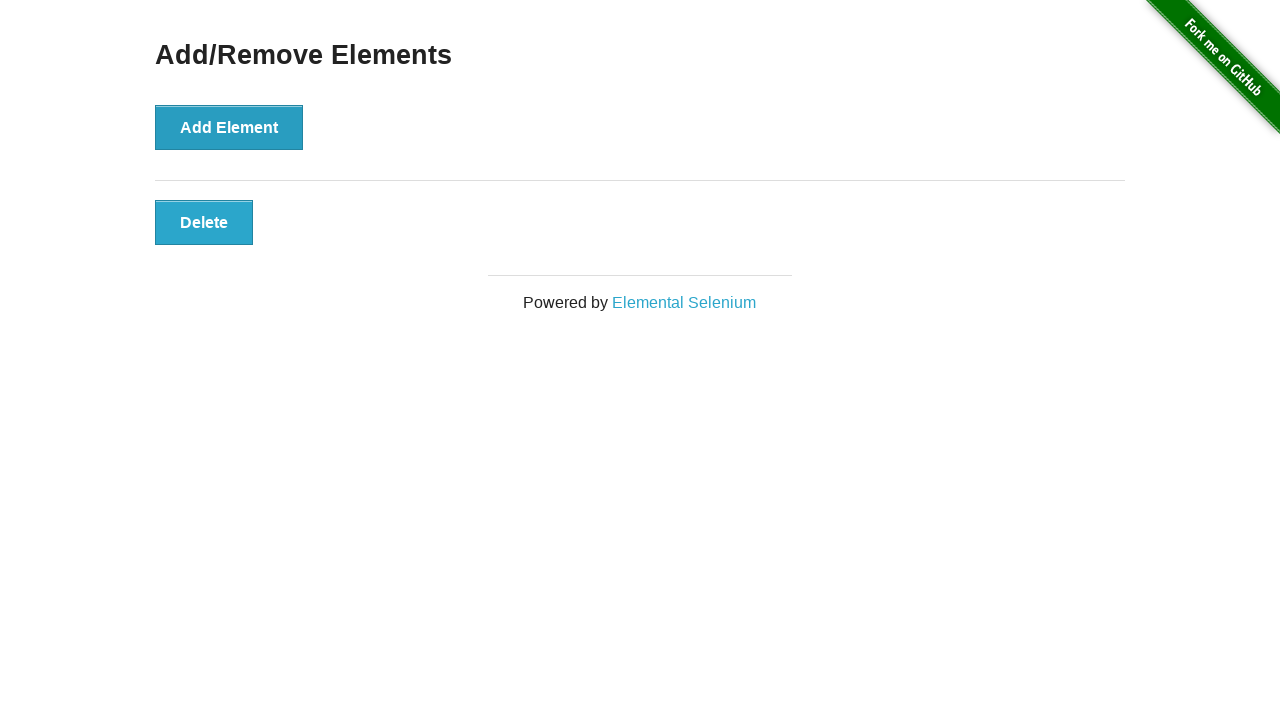

Clicked Add Element button (second time) at (229, 127) on xpath=//button[text()='Add Element']
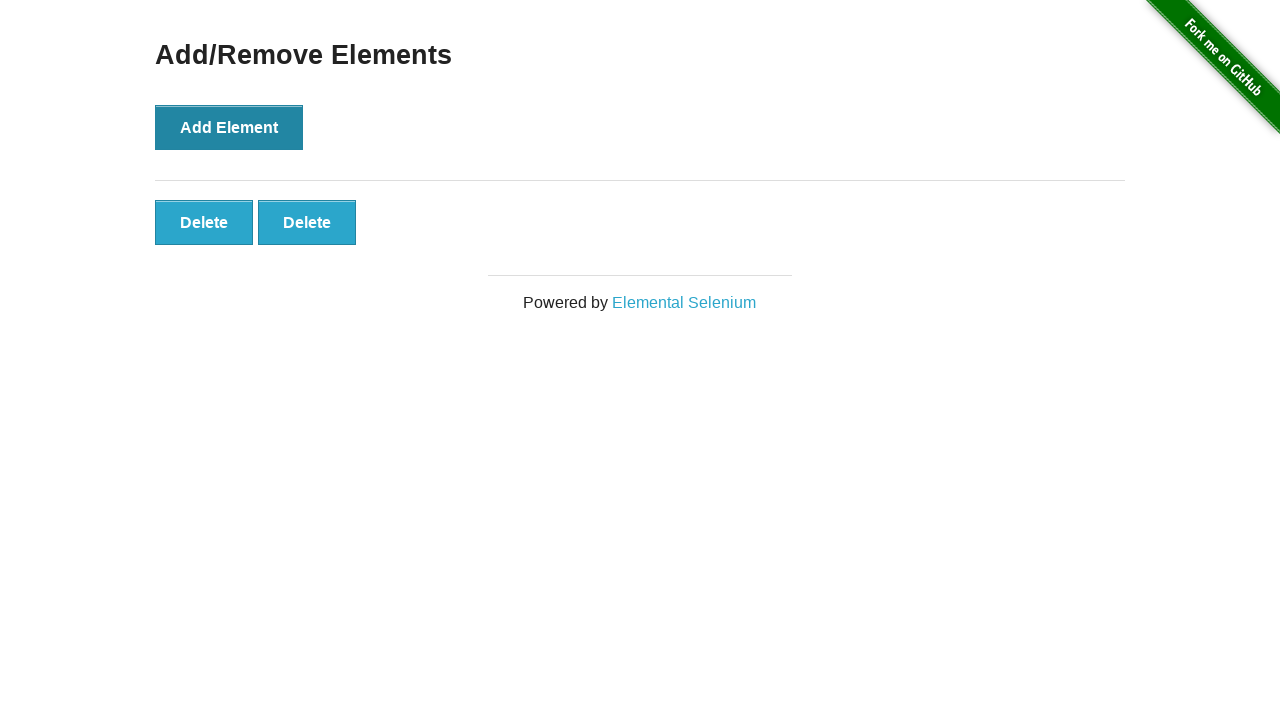

Clicked Delete button to remove one element at (204, 222) on xpath=//button[text()='Delete']
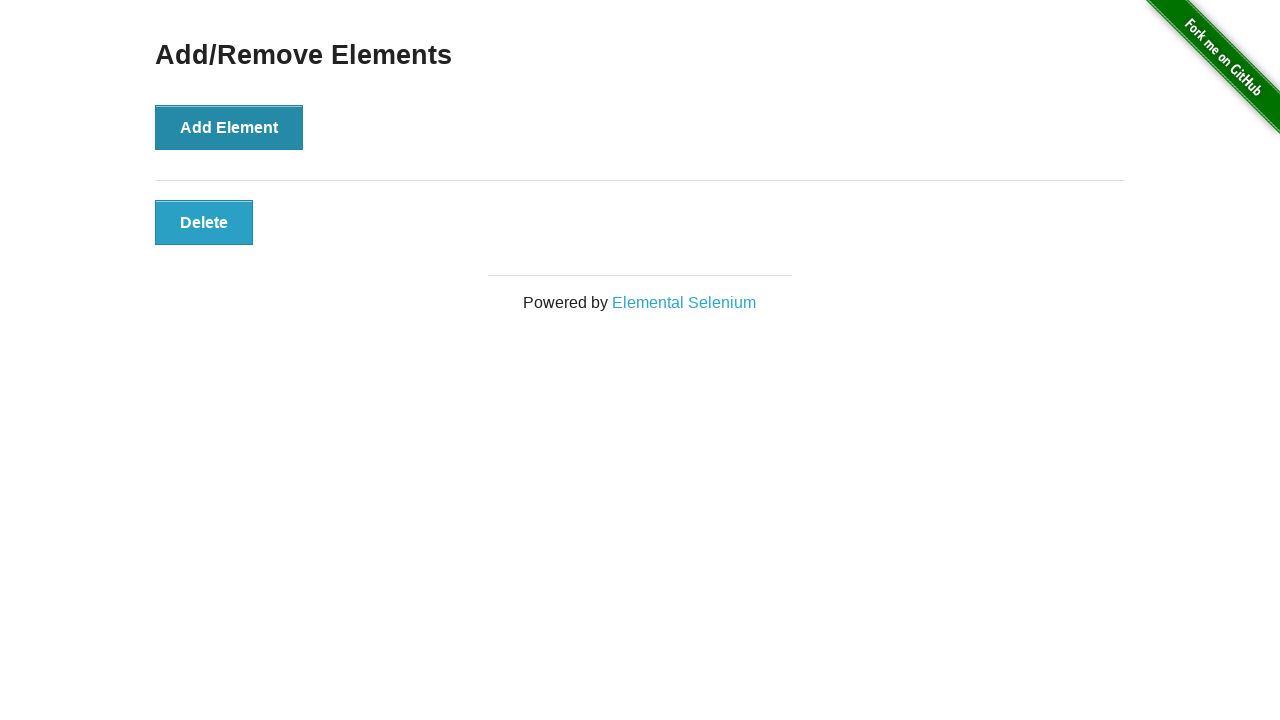

Counted Delete buttons: 1
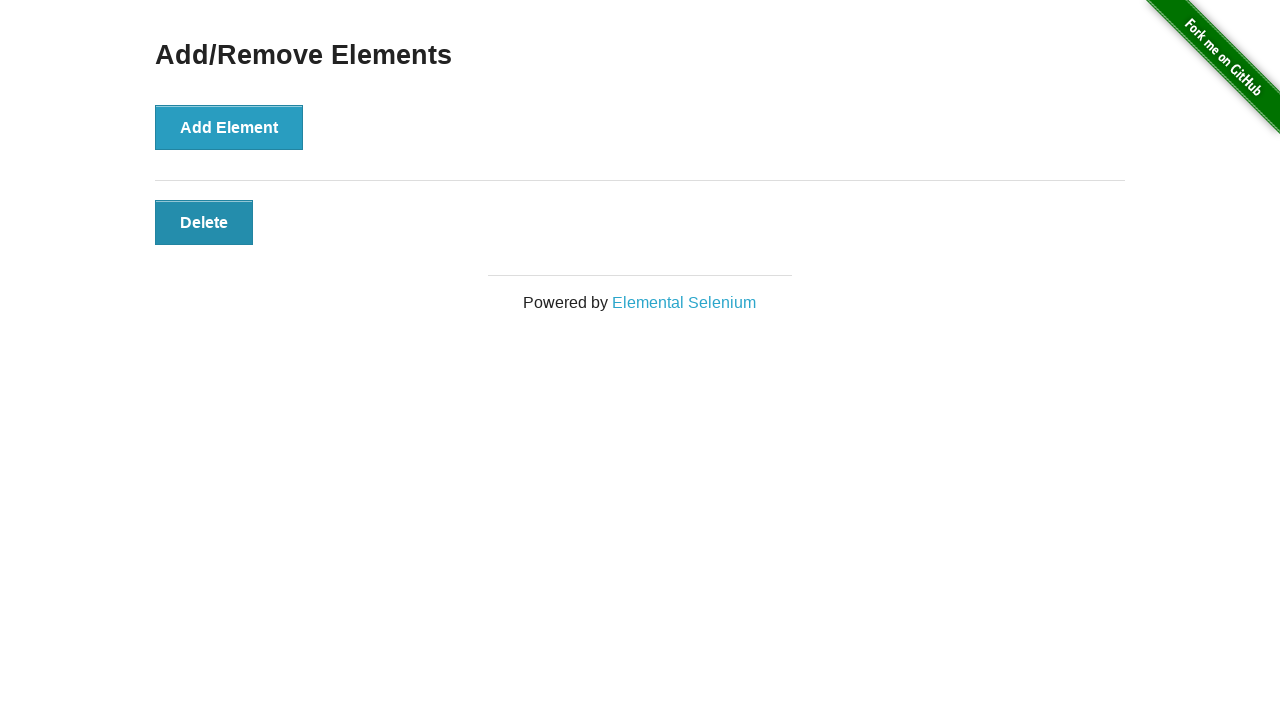

Assertion passed: exactly one Delete button remains
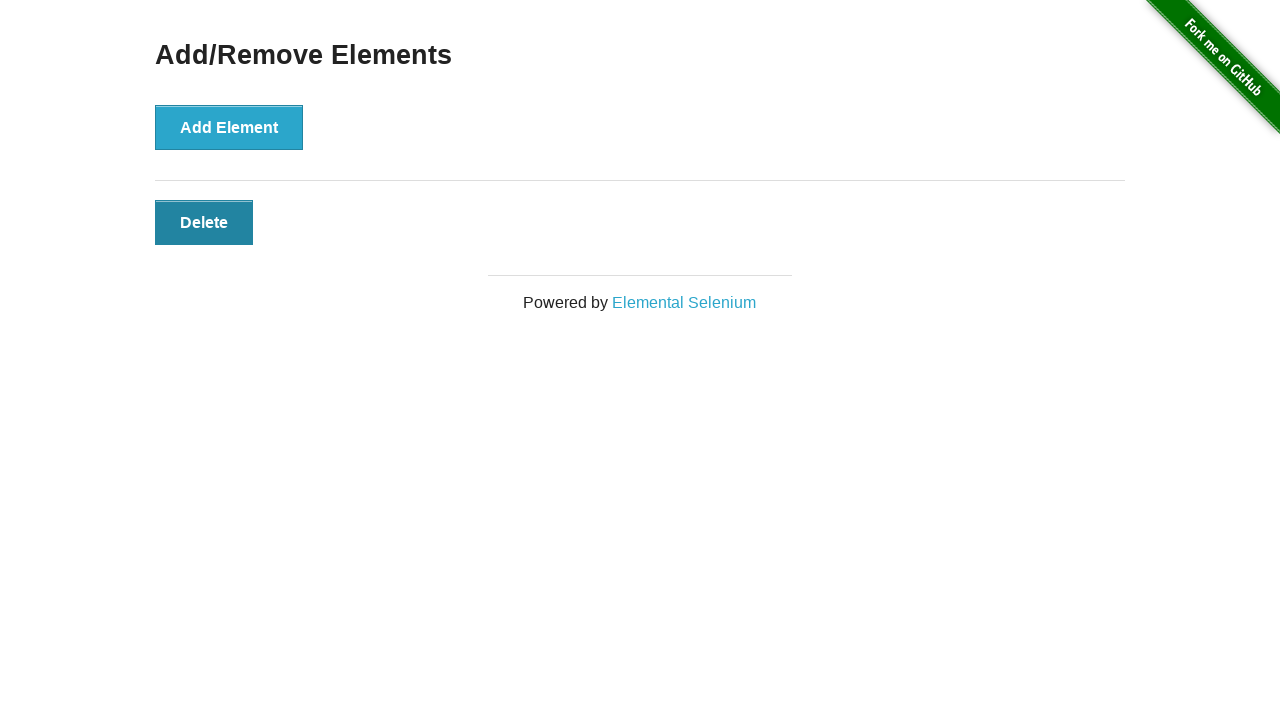

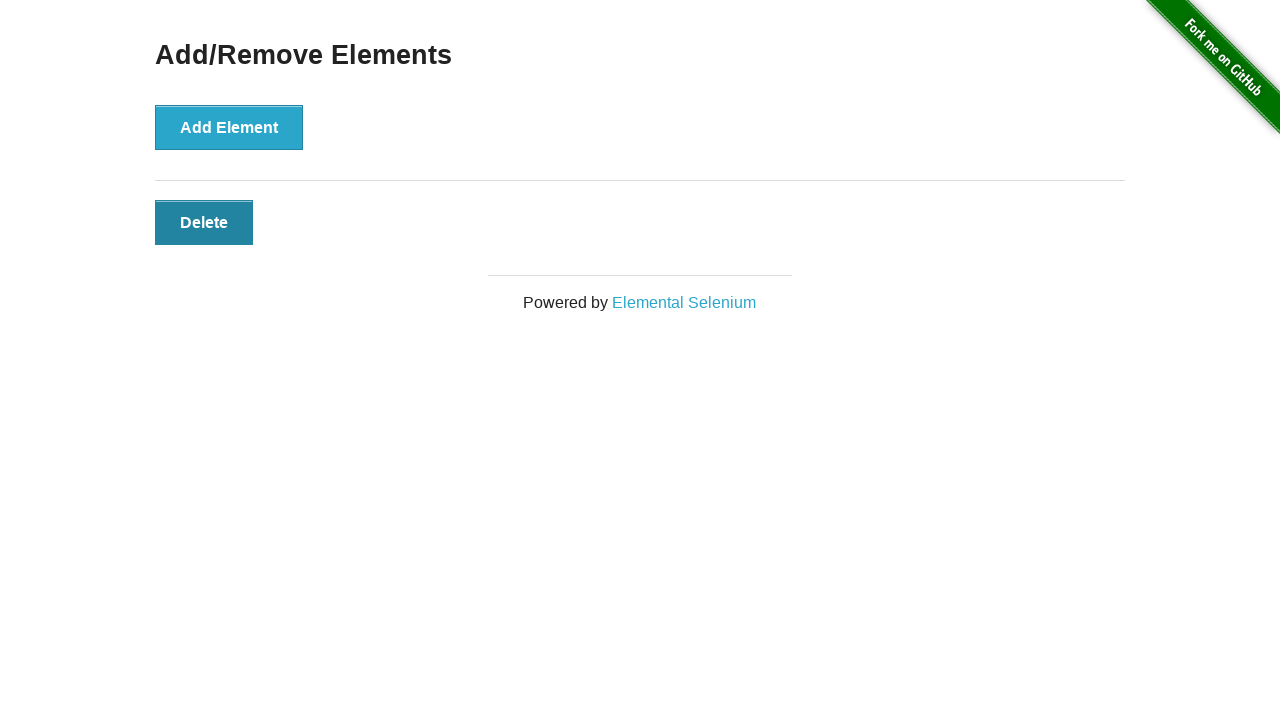